Tests opening a new browser window, navigating to a different URL in the new window, and verifies that two window handles exist.

Starting URL: https://the-internet.herokuapp.com/windows

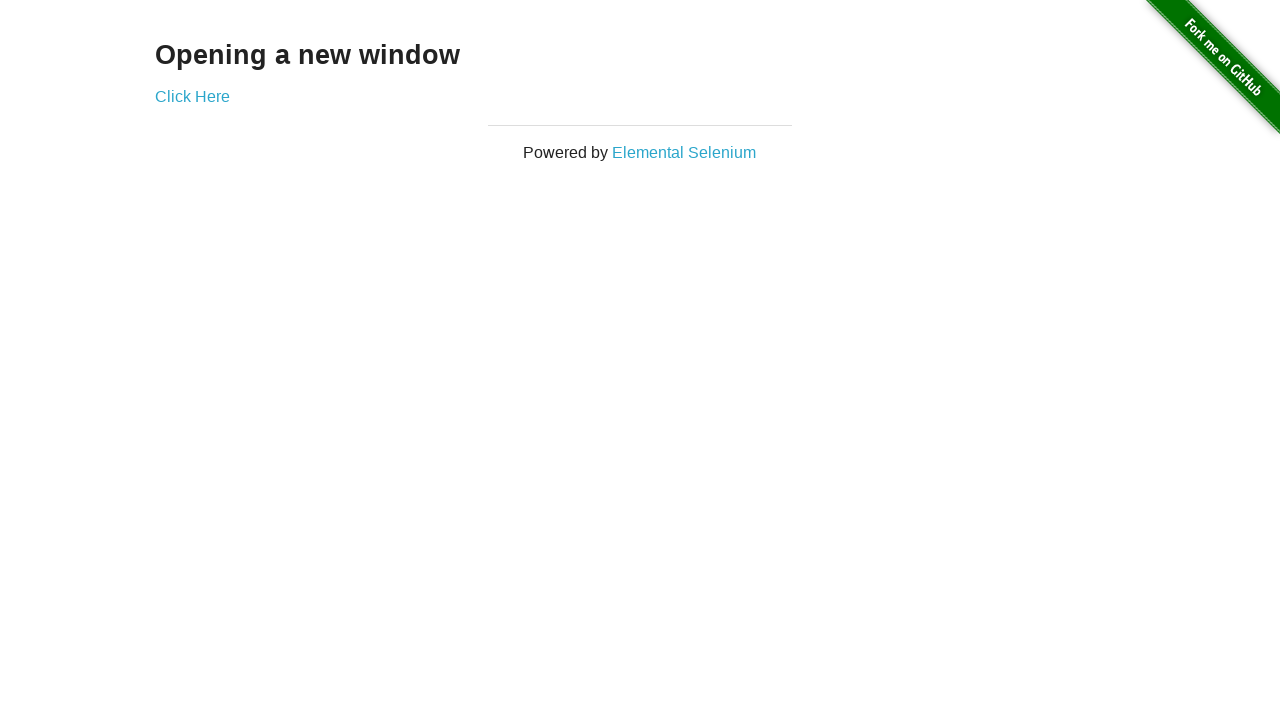

Opened a new browser window
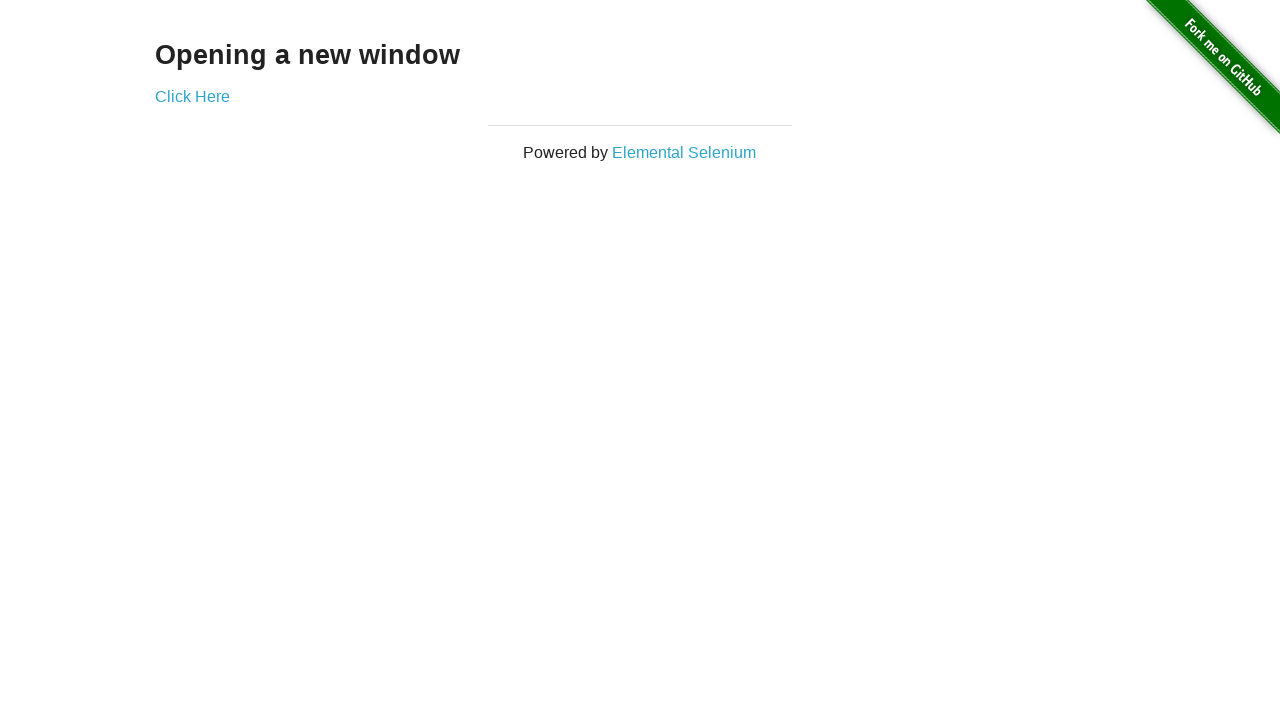

Navigated to typos page in new window
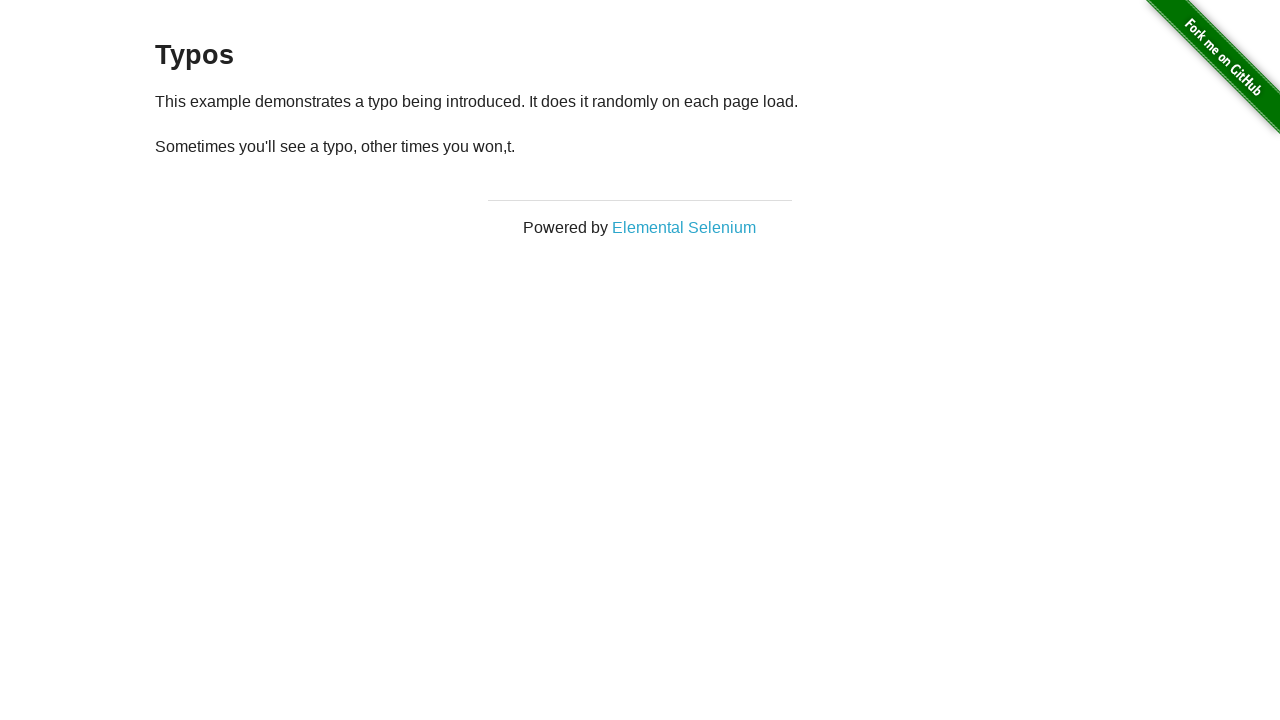

Verified that two window handles exist in context
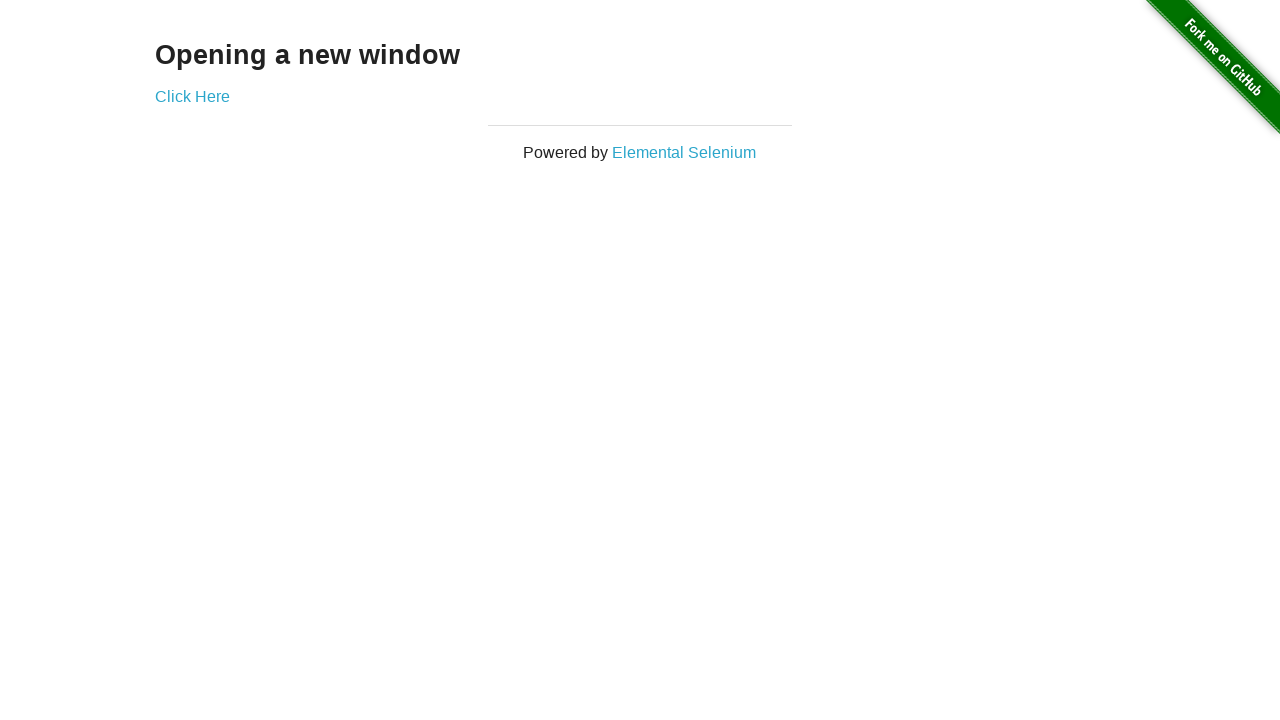

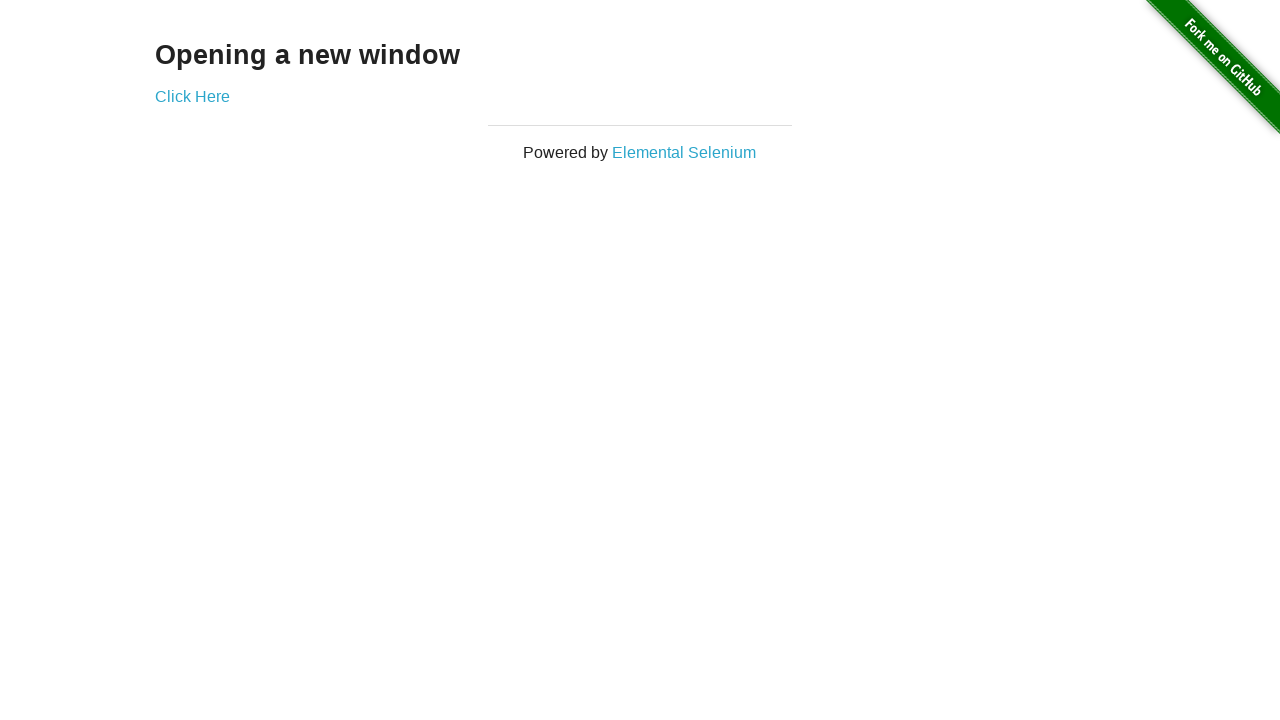